Tests form validation on warranty login page by submitting empty fields and invalid email format

Starting URL: https://warranty.rode.com/login

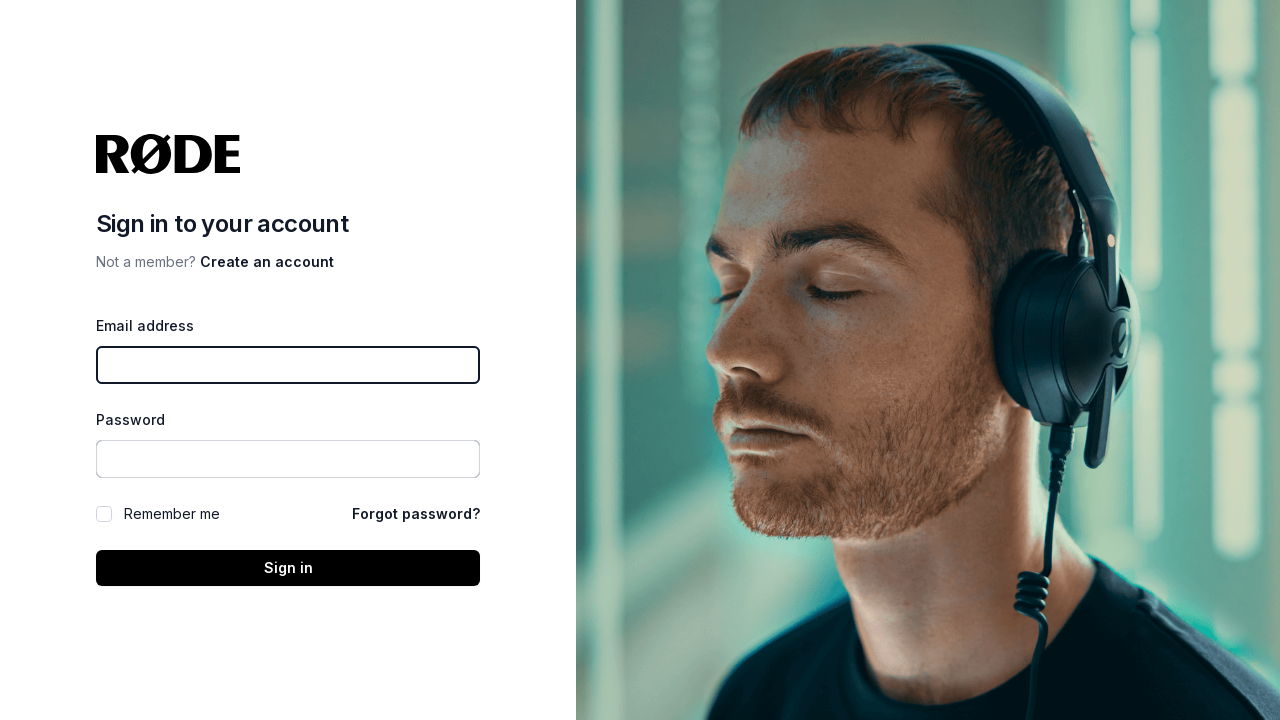

Clicked submit button with empty fields to trigger validation at (288, 568) on button[type='submit']
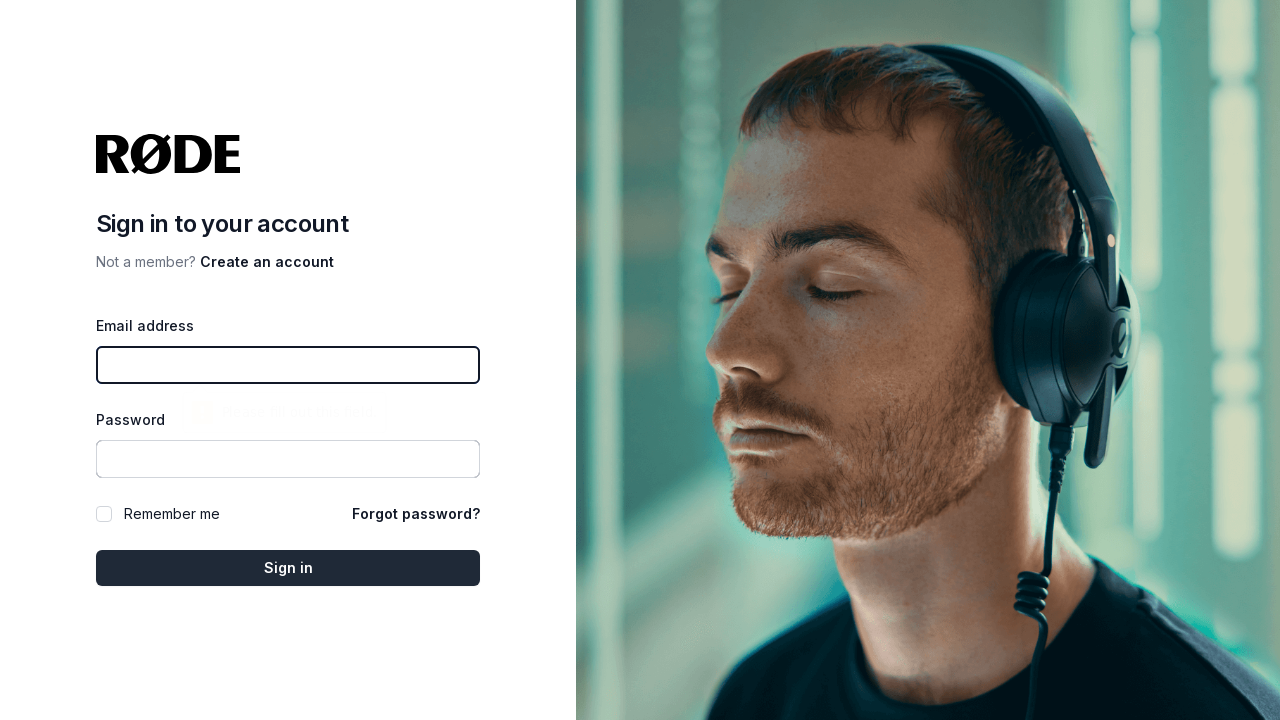

Verified empty email field validation message appeared
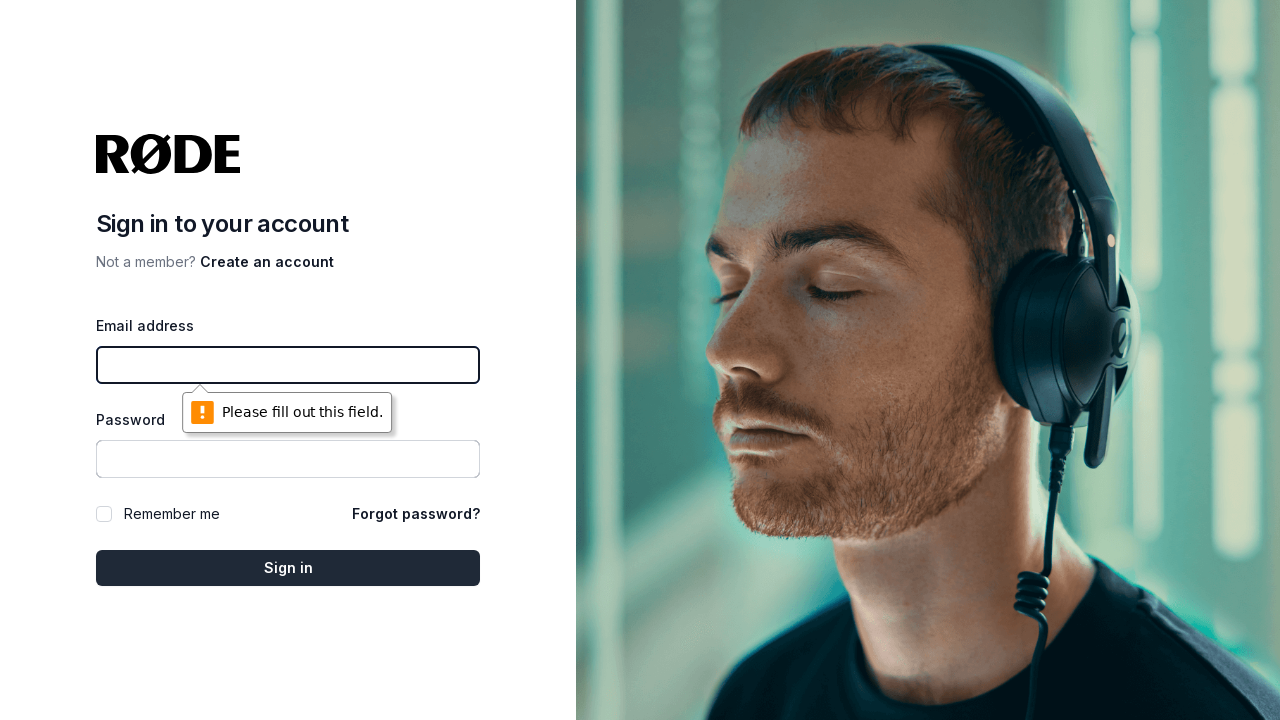

Entered invalid email format 'aaa' into email field on input#email
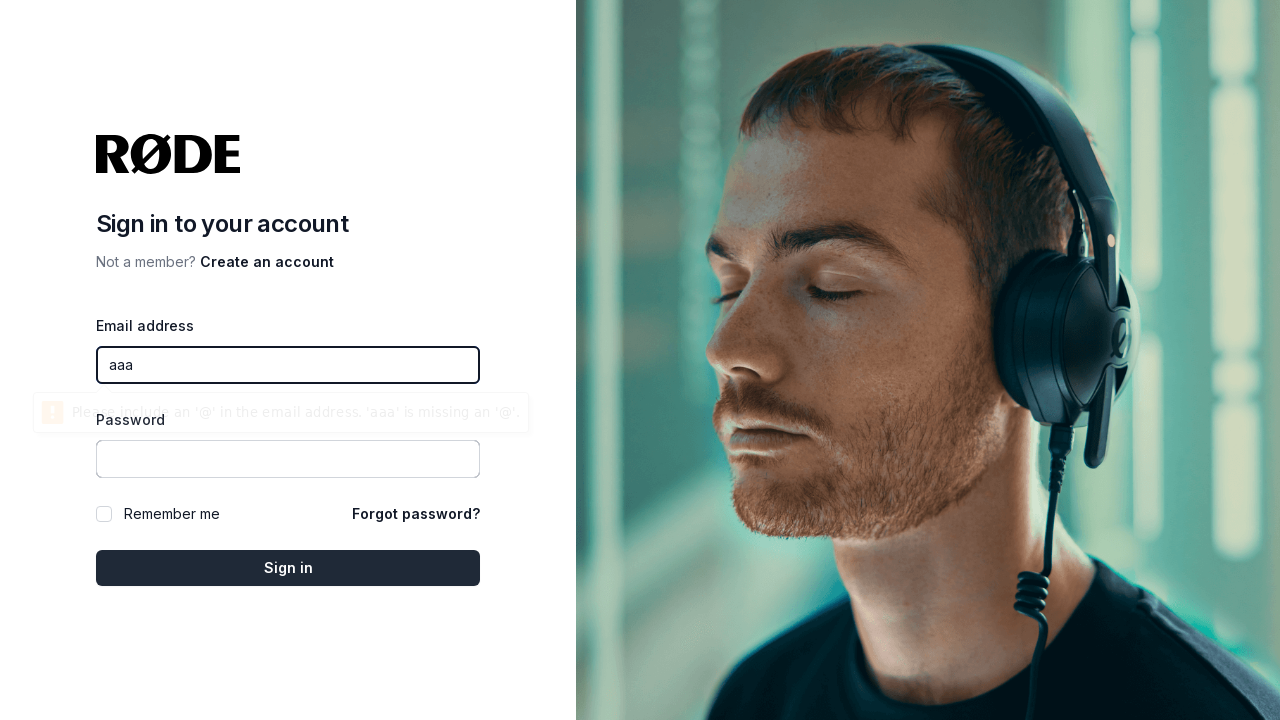

Clicked submit button to trigger email format validation at (288, 568) on button[type='submit']
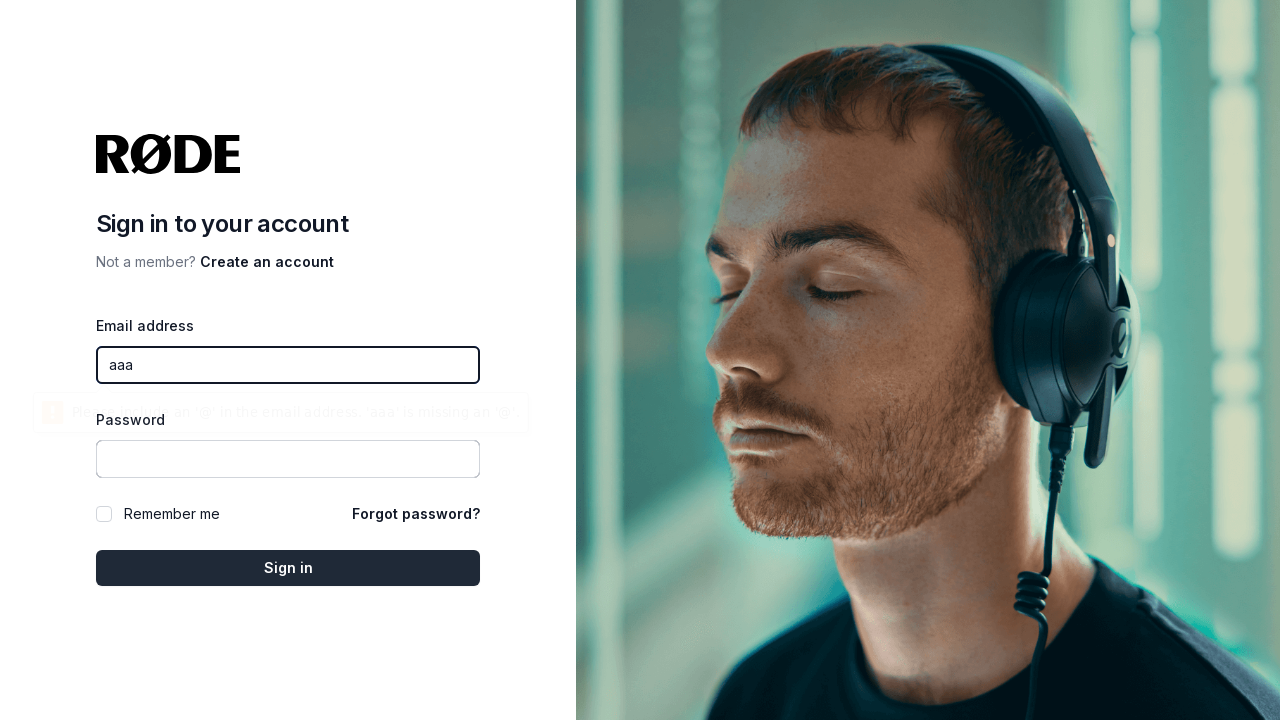

Verified email format validation error appeared
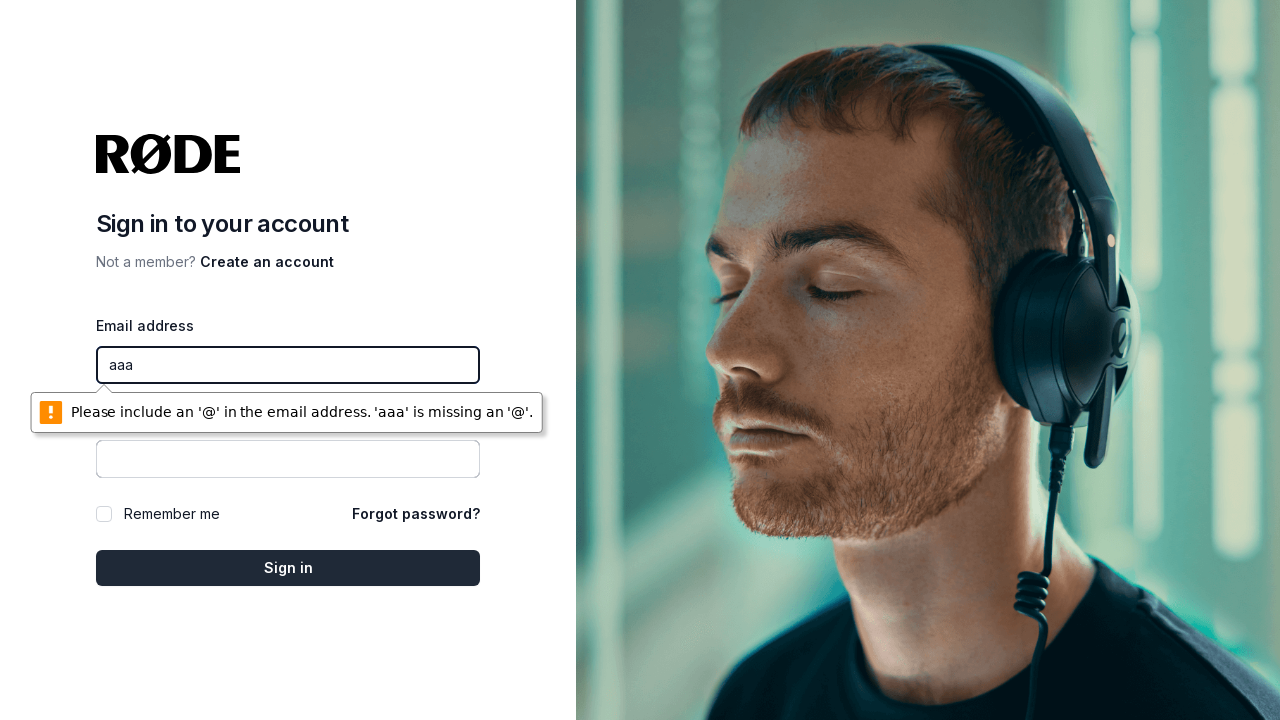

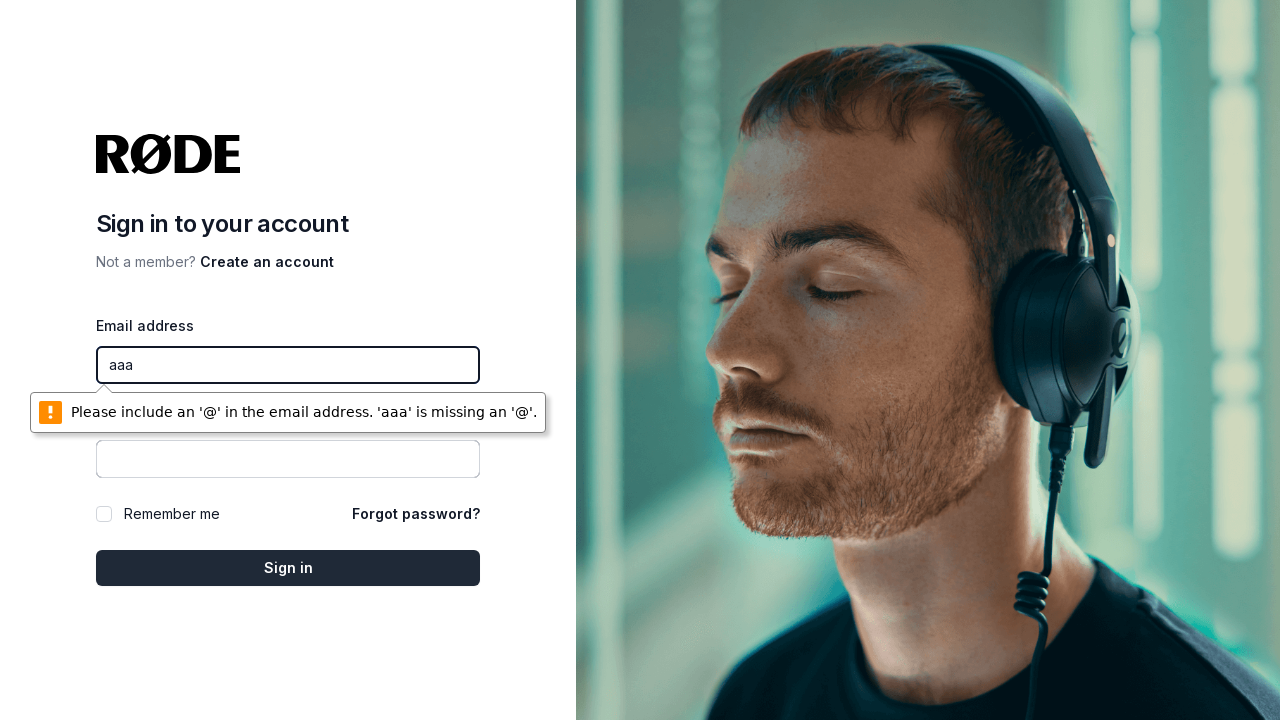